Tests dynamic controls page by verifying a textbox is initially disabled, clicking the Enable button, waiting for it to become enabled, and verifying the success message and enabled state.

Starting URL: https://the-internet.herokuapp.com/dynamic_controls

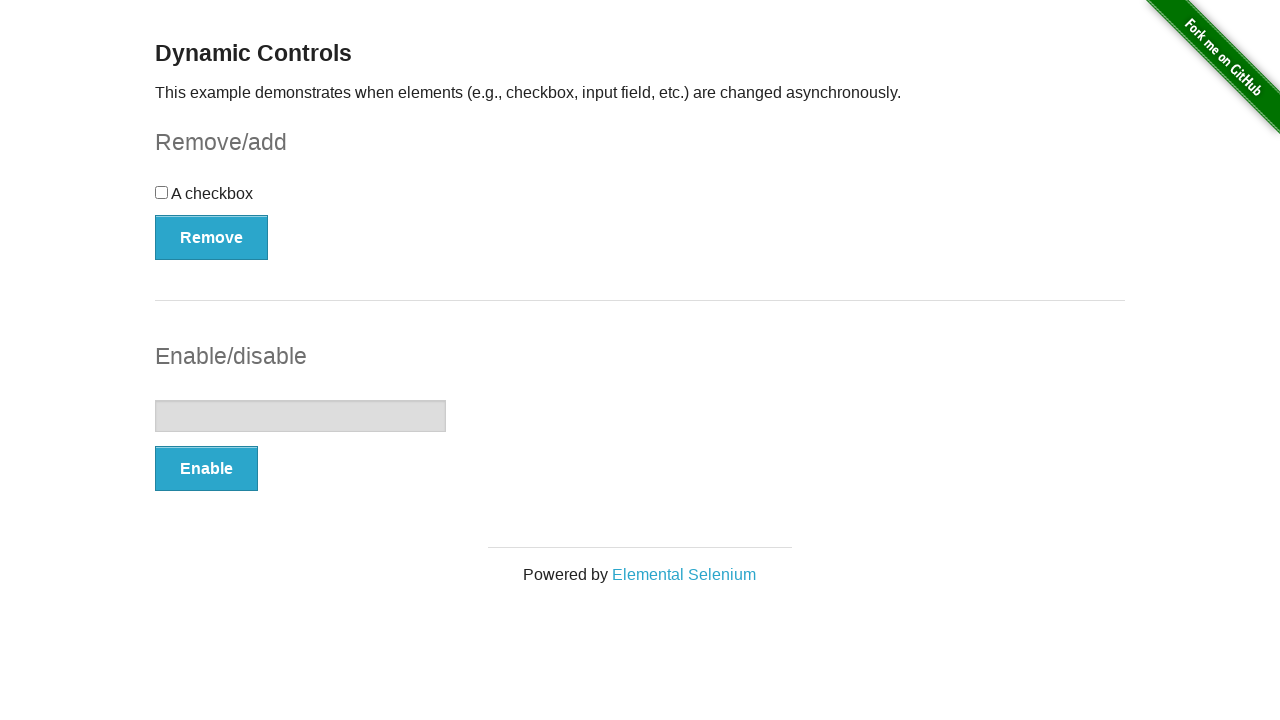

Navigated to dynamic controls page
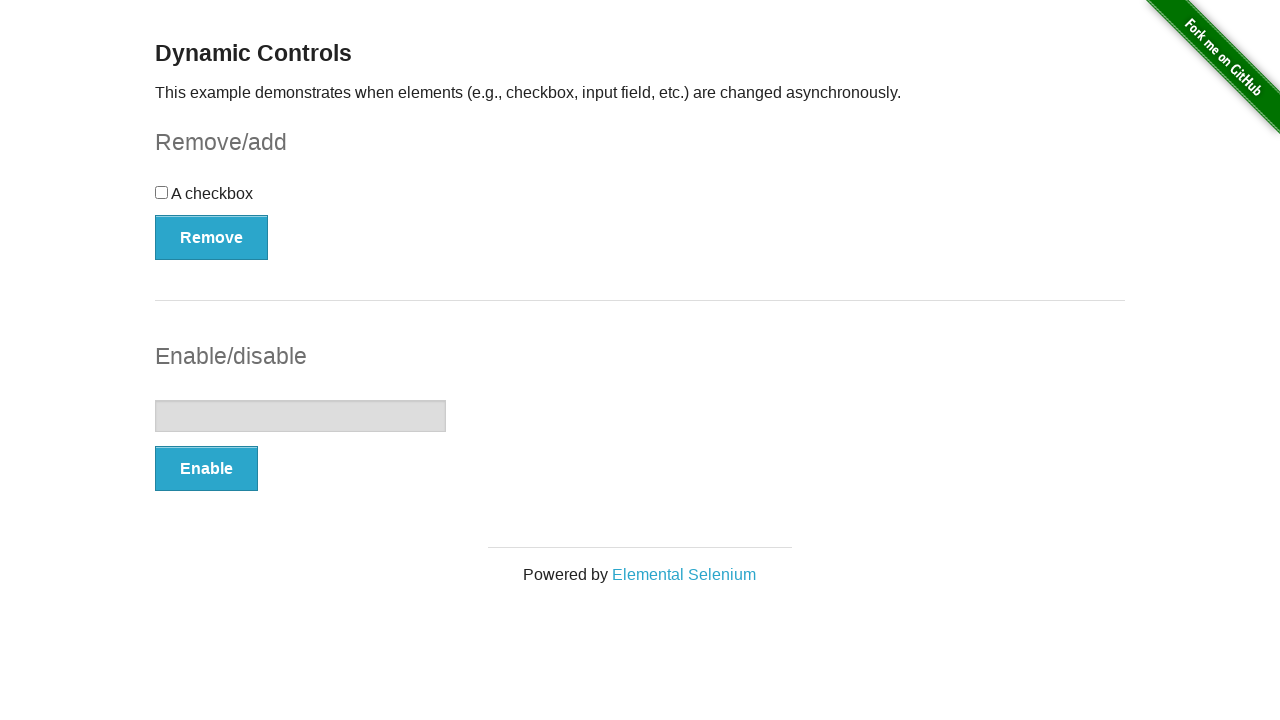

Located textbox element
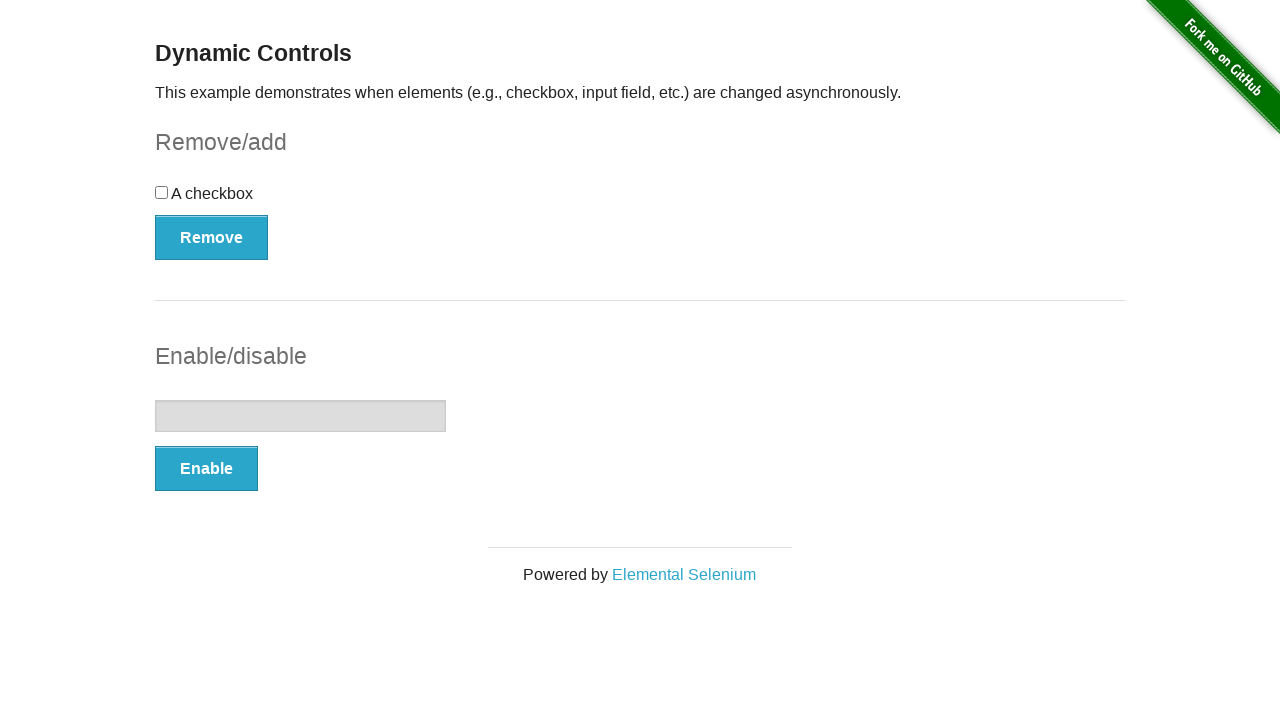

Verified textbox is initially disabled
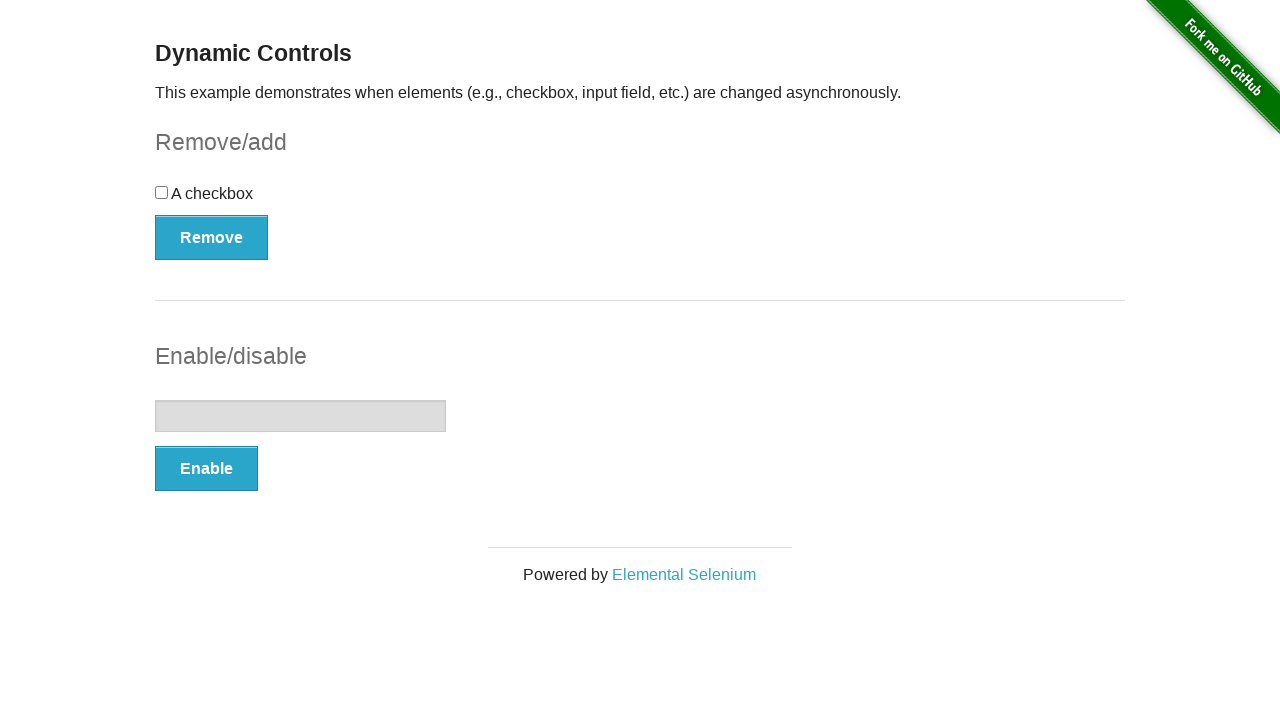

Clicked Enable button at (206, 469) on button:text('Enable')
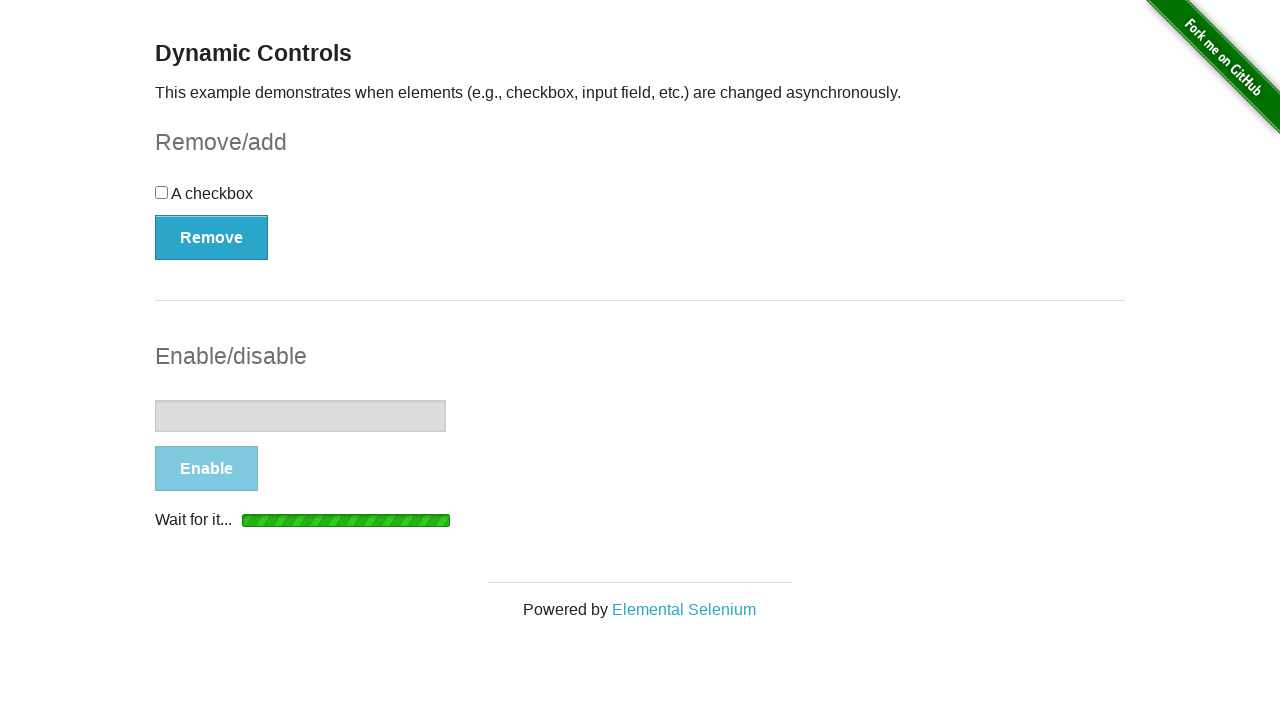

Waited for textbox to become enabled
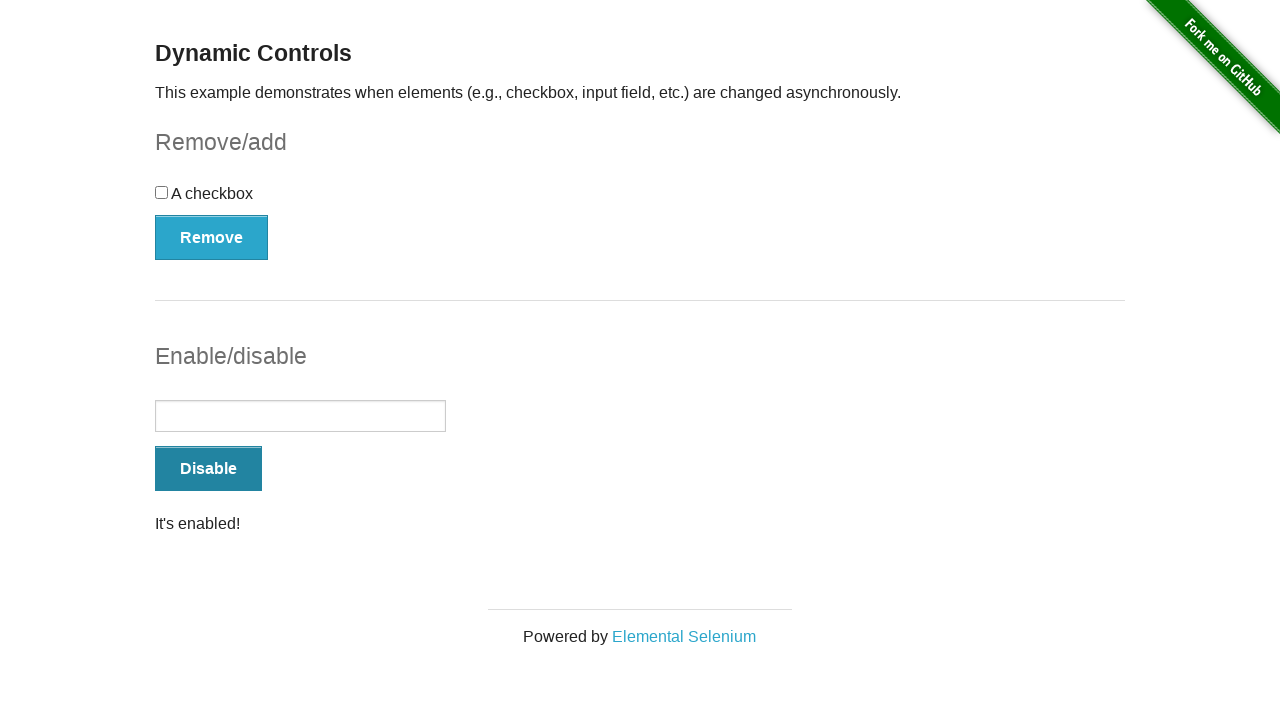

Located success message element
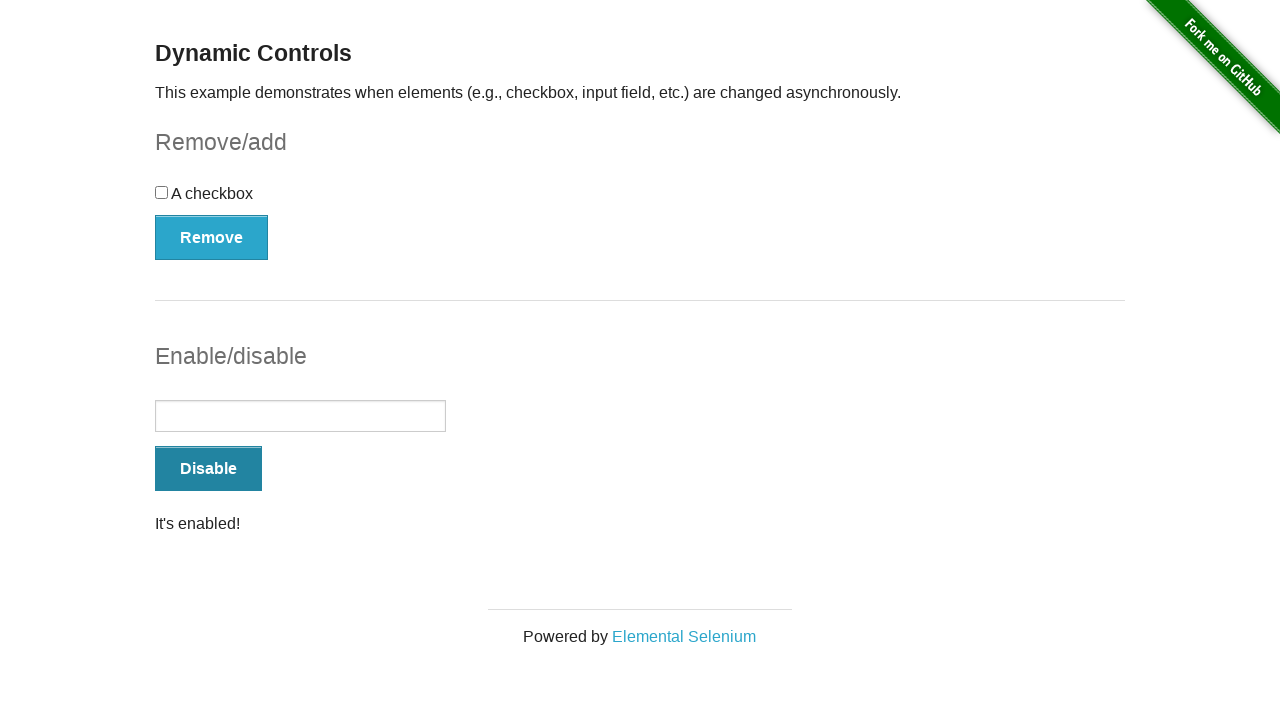

Verified success message is visible
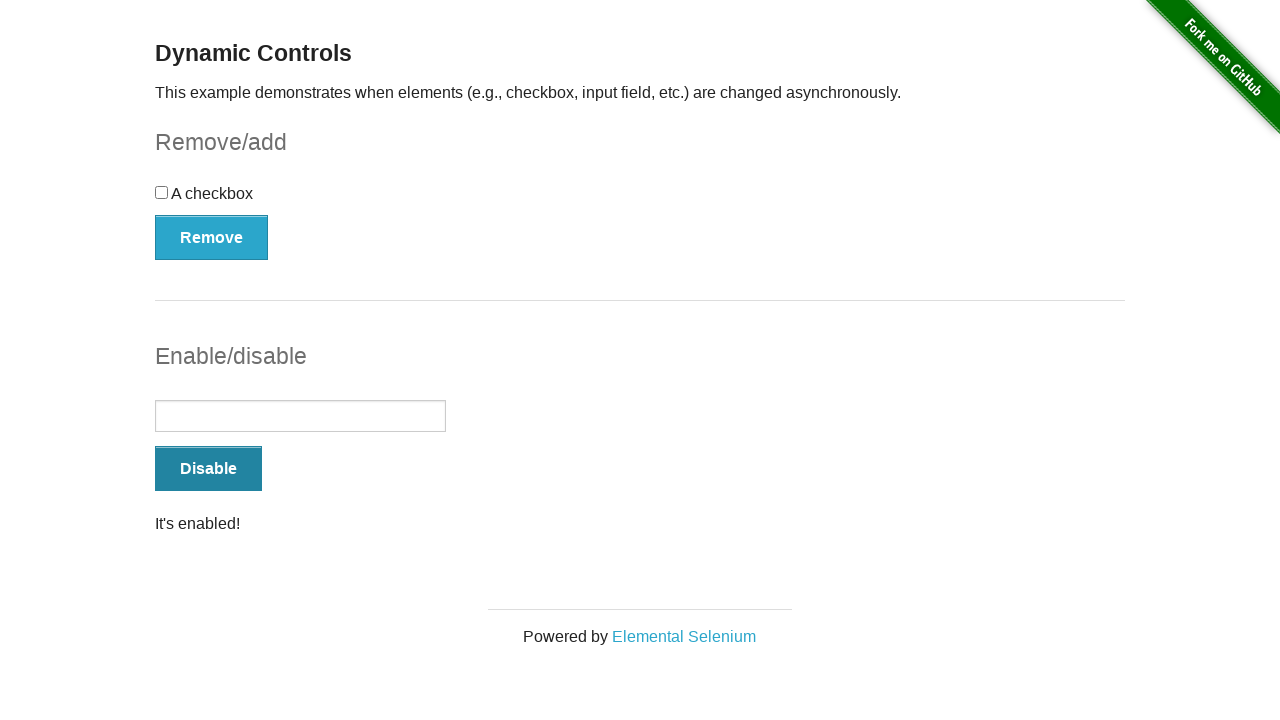

Verified success message contains 'It's enabled!' text
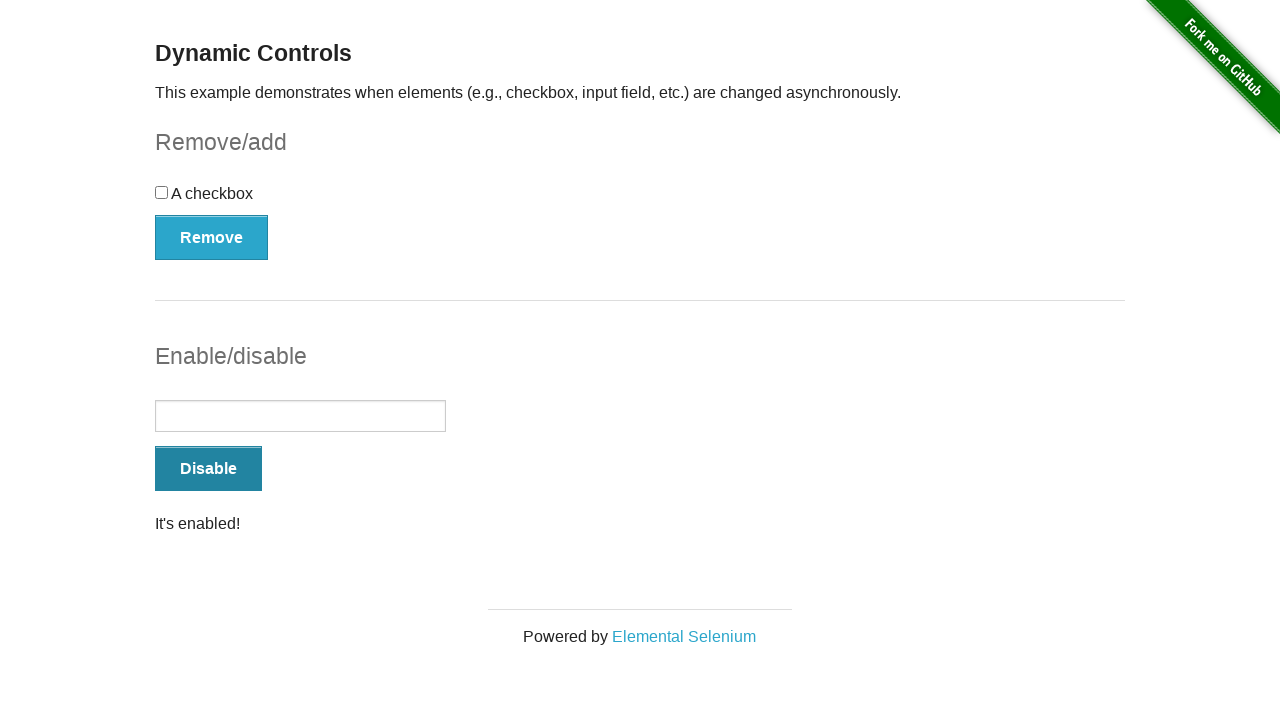

Verified textbox is now enabled
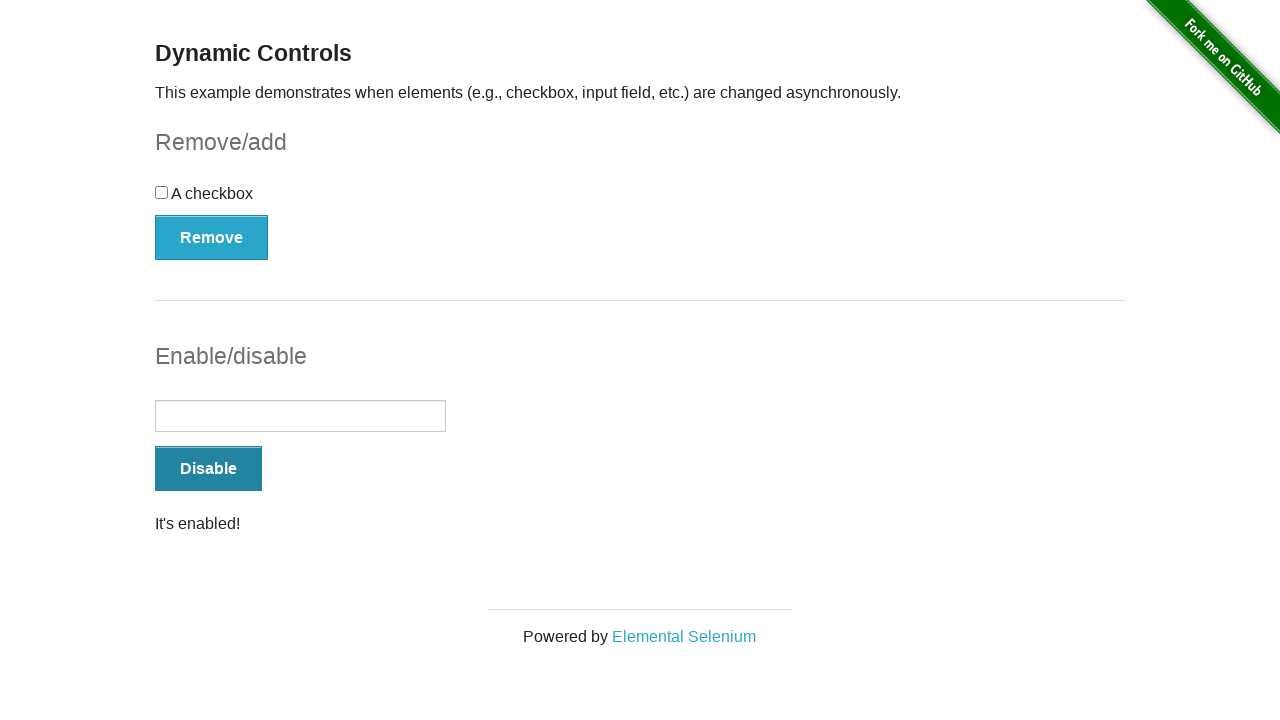

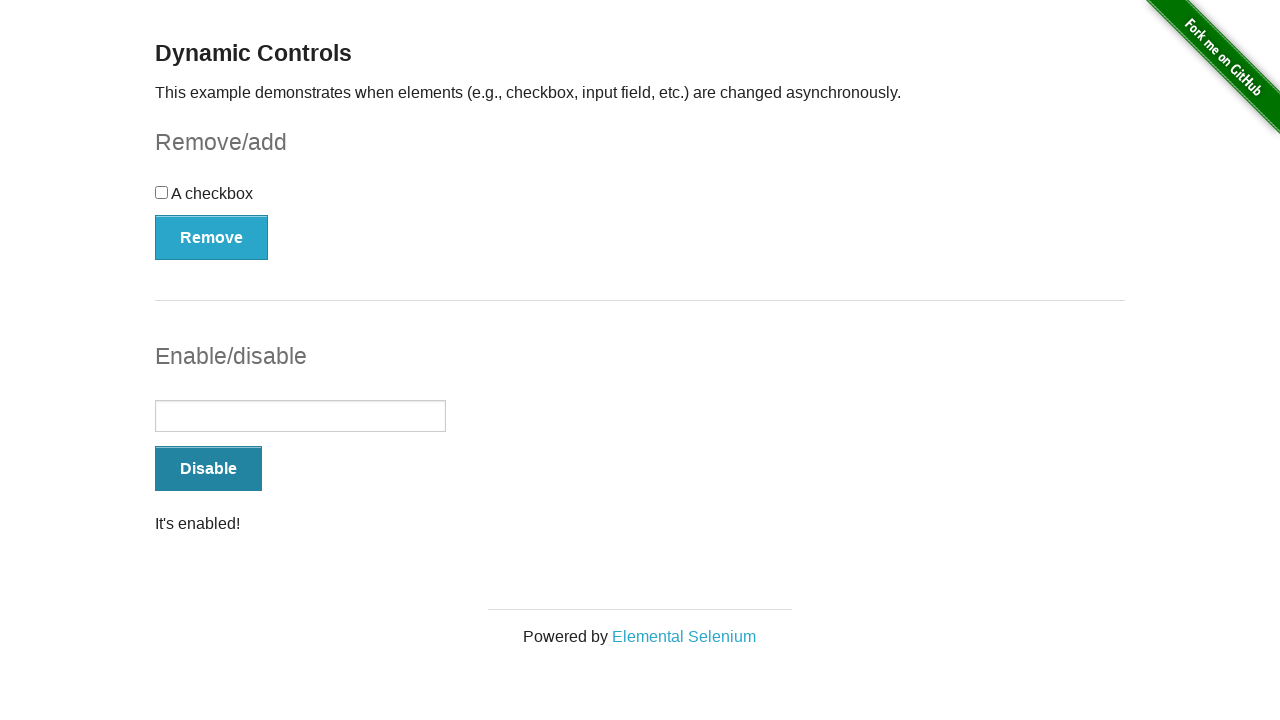